Tests dropdown selection by choosing different options and verifying the result message

Starting URL: https://kristinek.github.io/site/examples/actions

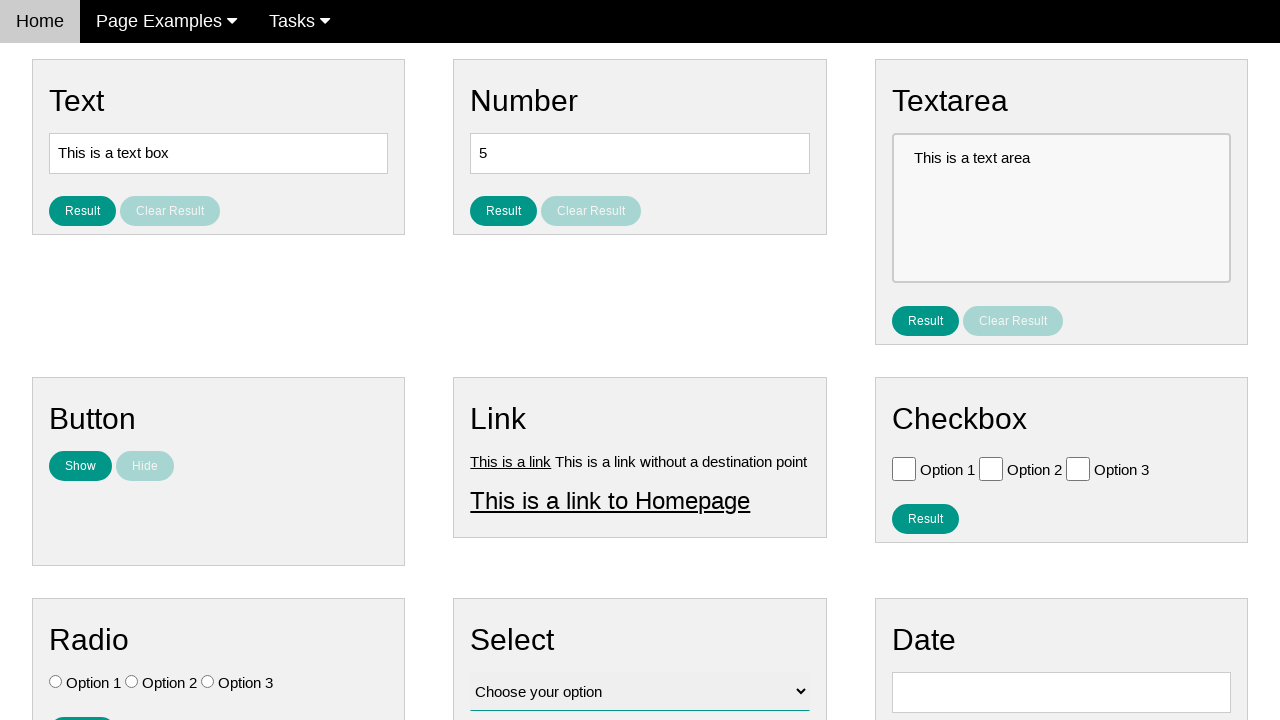

Selected 'Option 3' from dropdown on #vfb-12
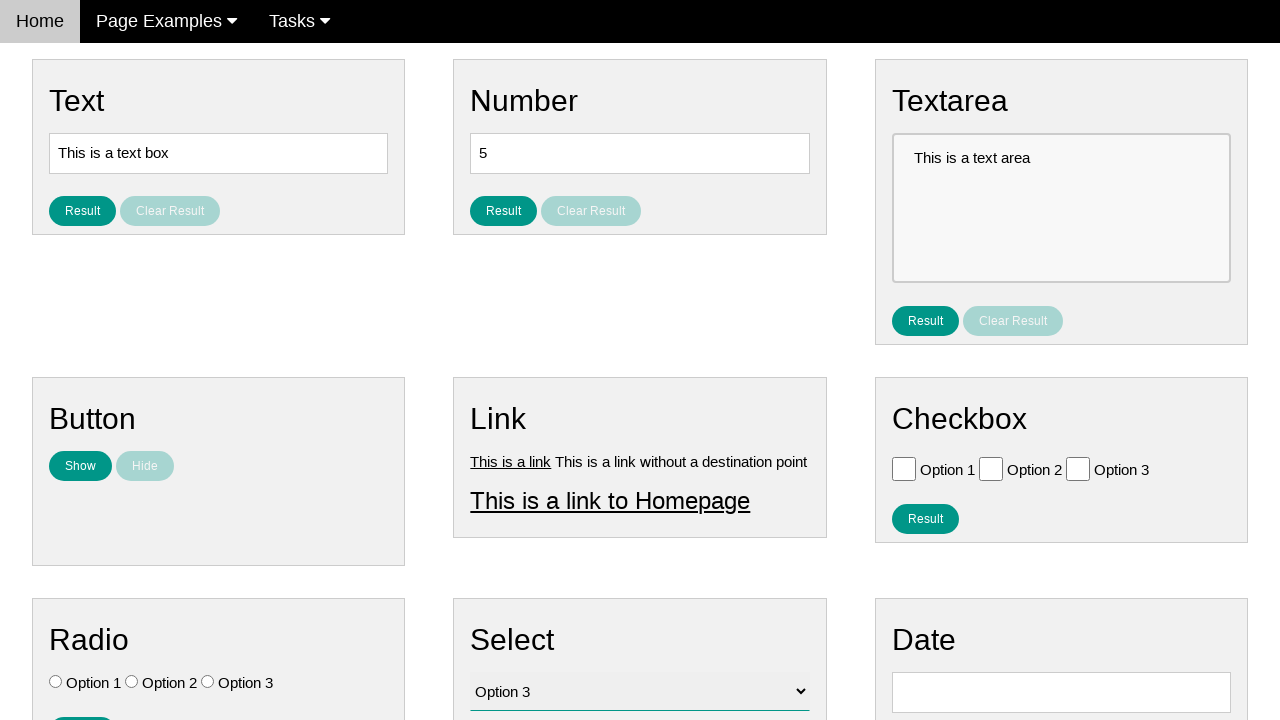

Selected 'Option 2' from dropdown on #vfb-12
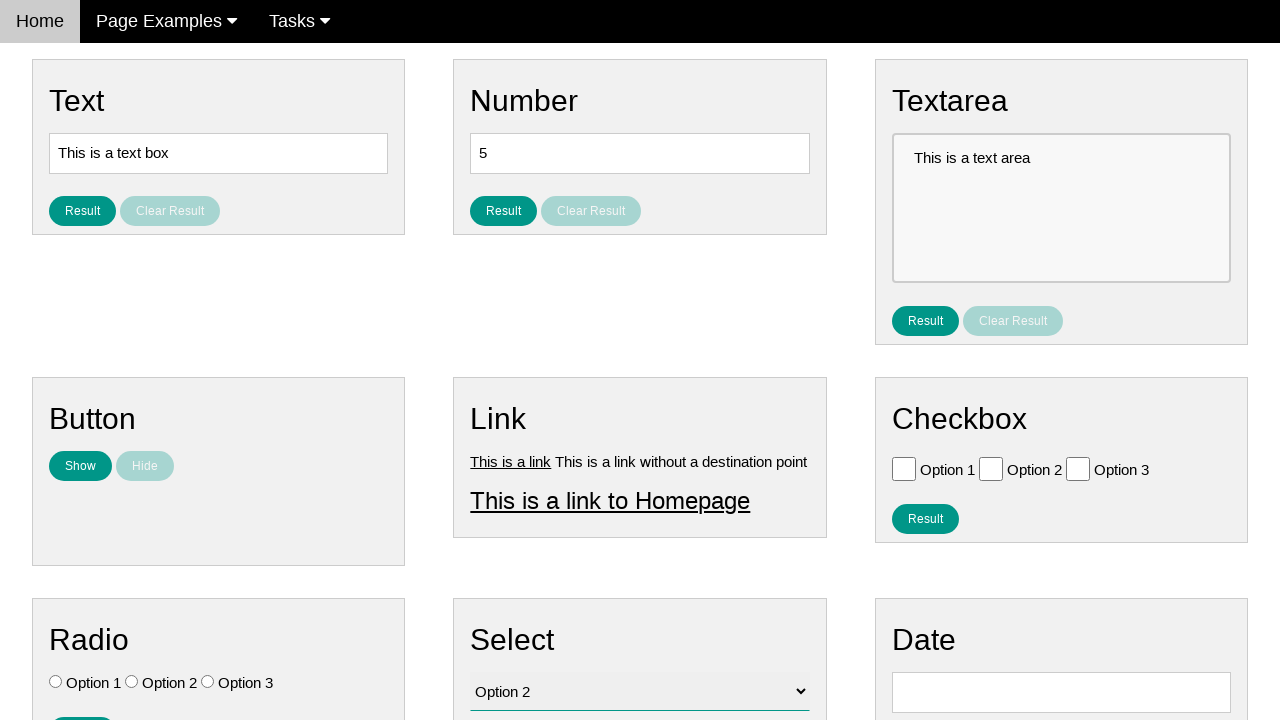

Clicked result button at (504, 424) on #result_button_select
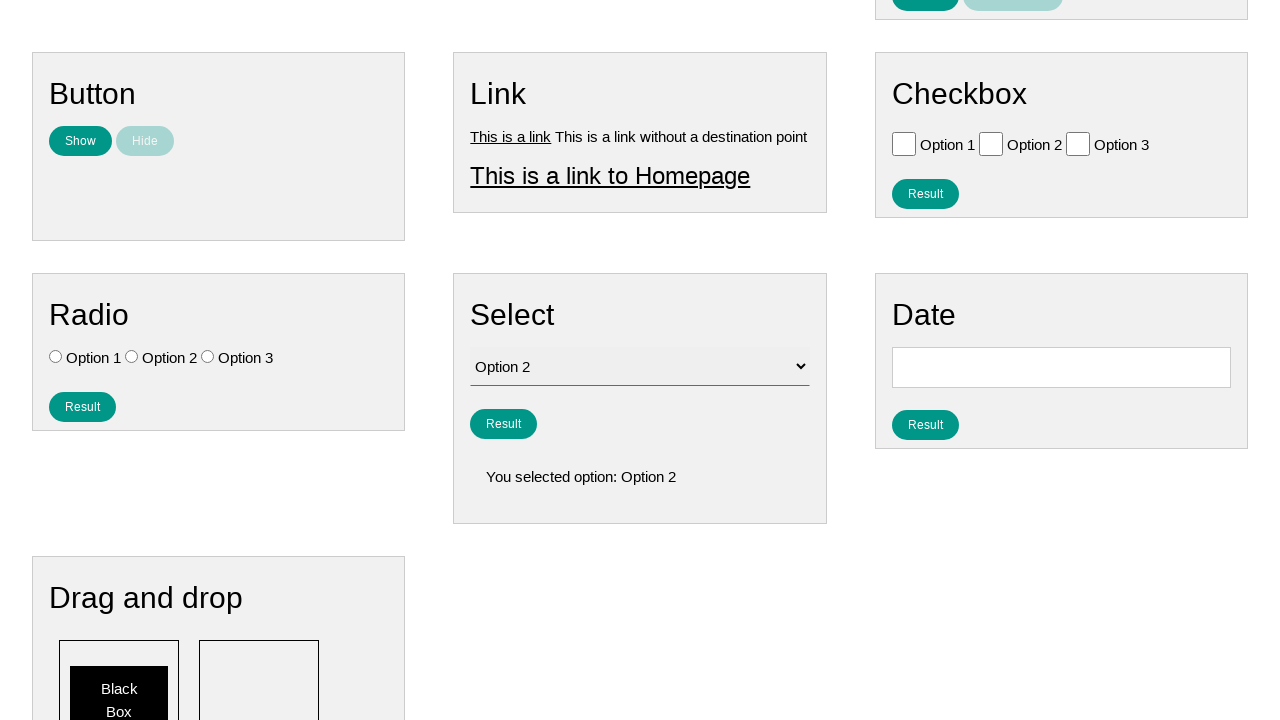

Result message displayed
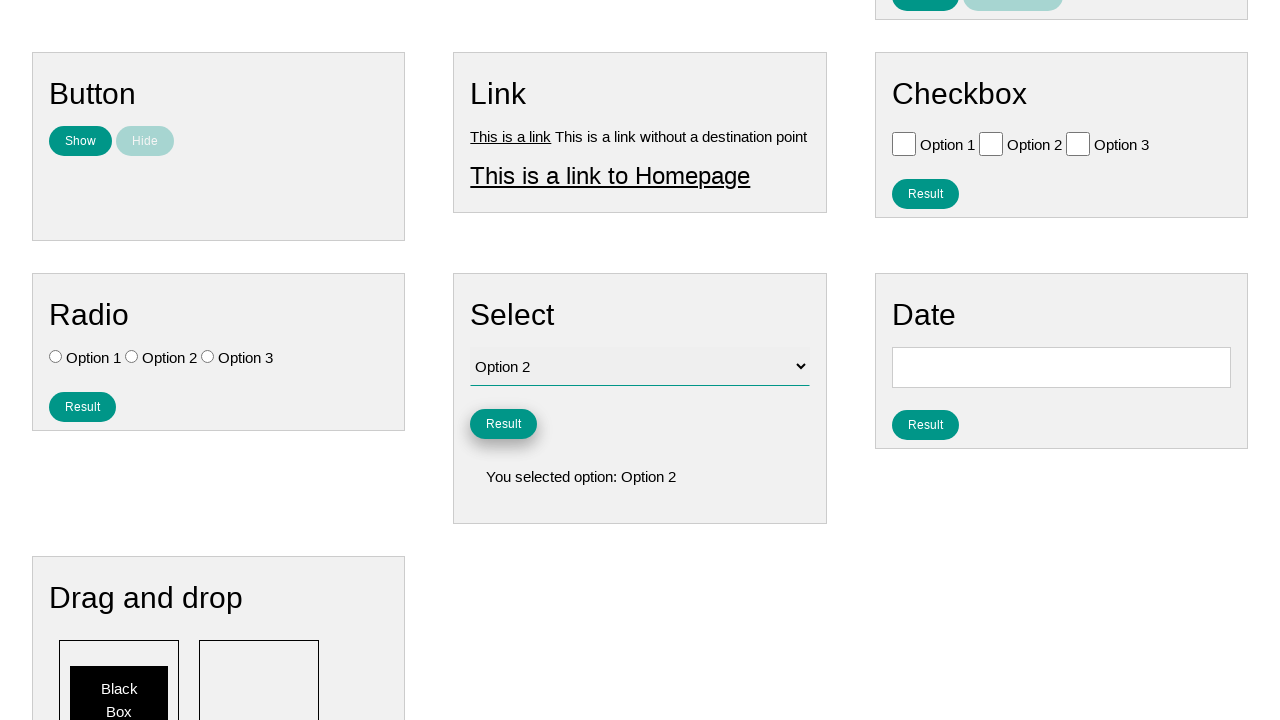

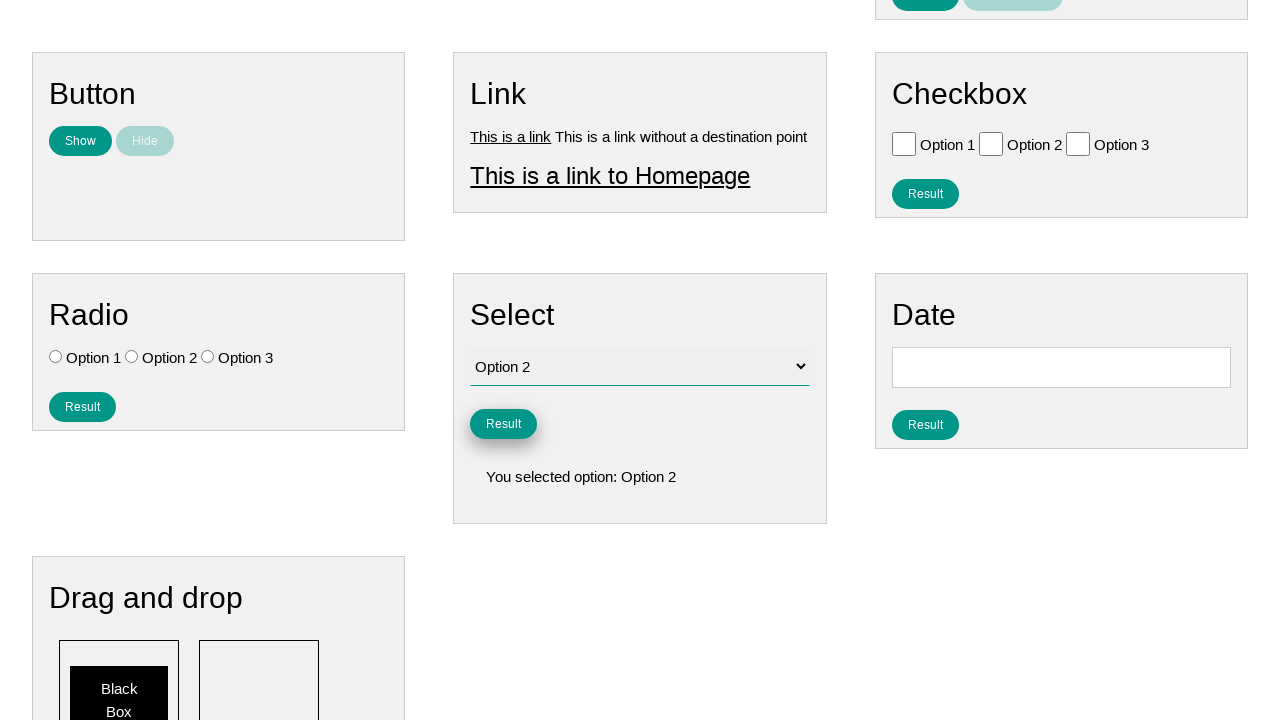